Tests drag-and-drop functionality by dragging an element from a source location and dropping it onto a target droppable area within an iframe on the jQuery UI demo page.

Starting URL: https://jqueryui.com/droppable/

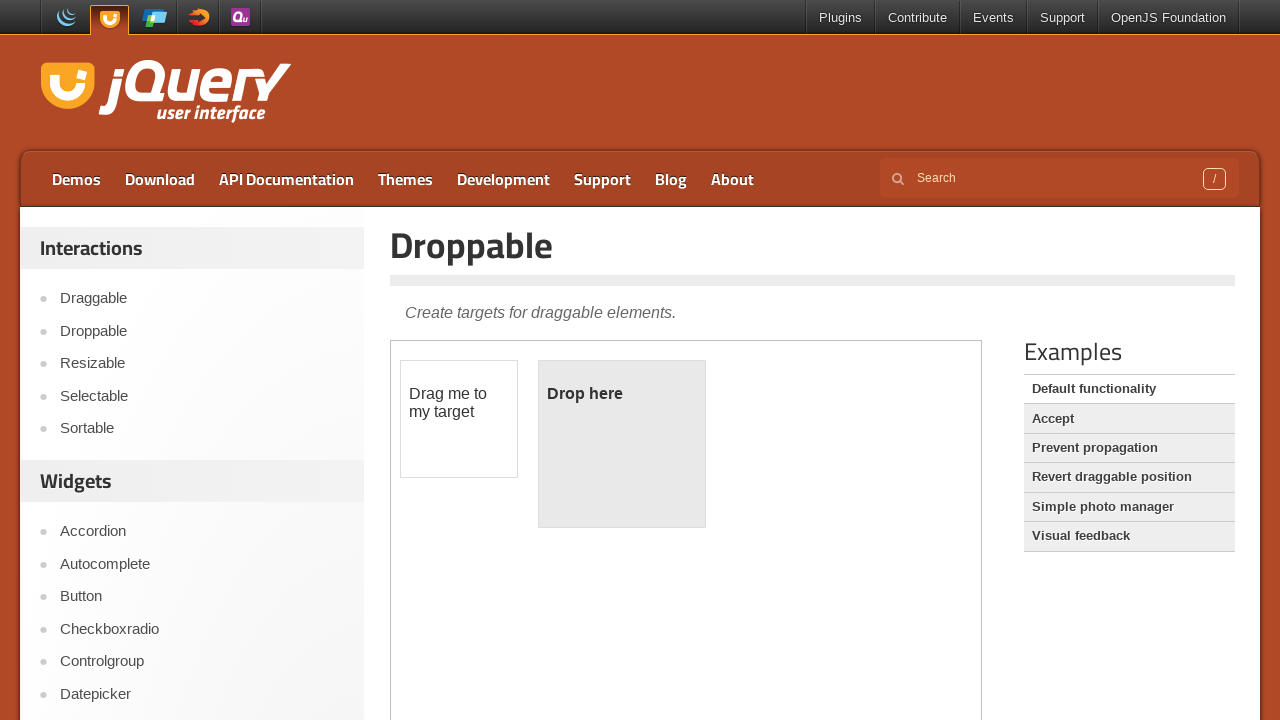

Located the demo iframe
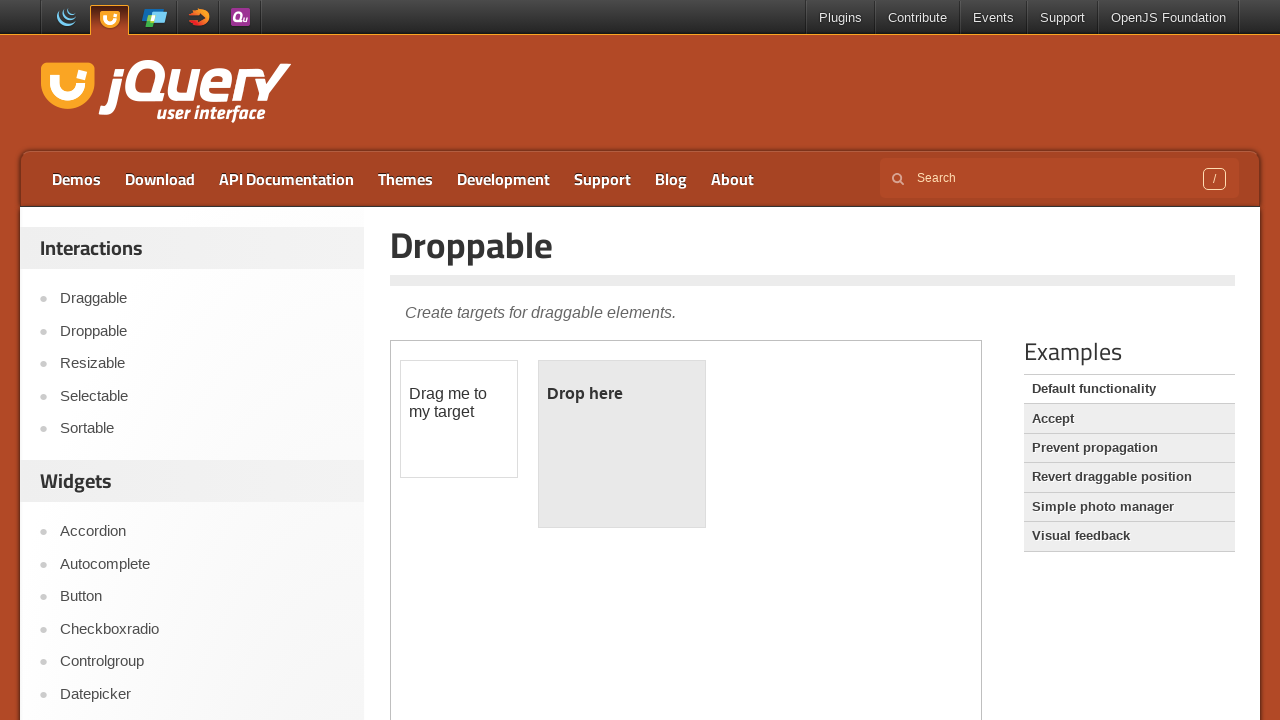

Located the draggable element with id 'draggable'
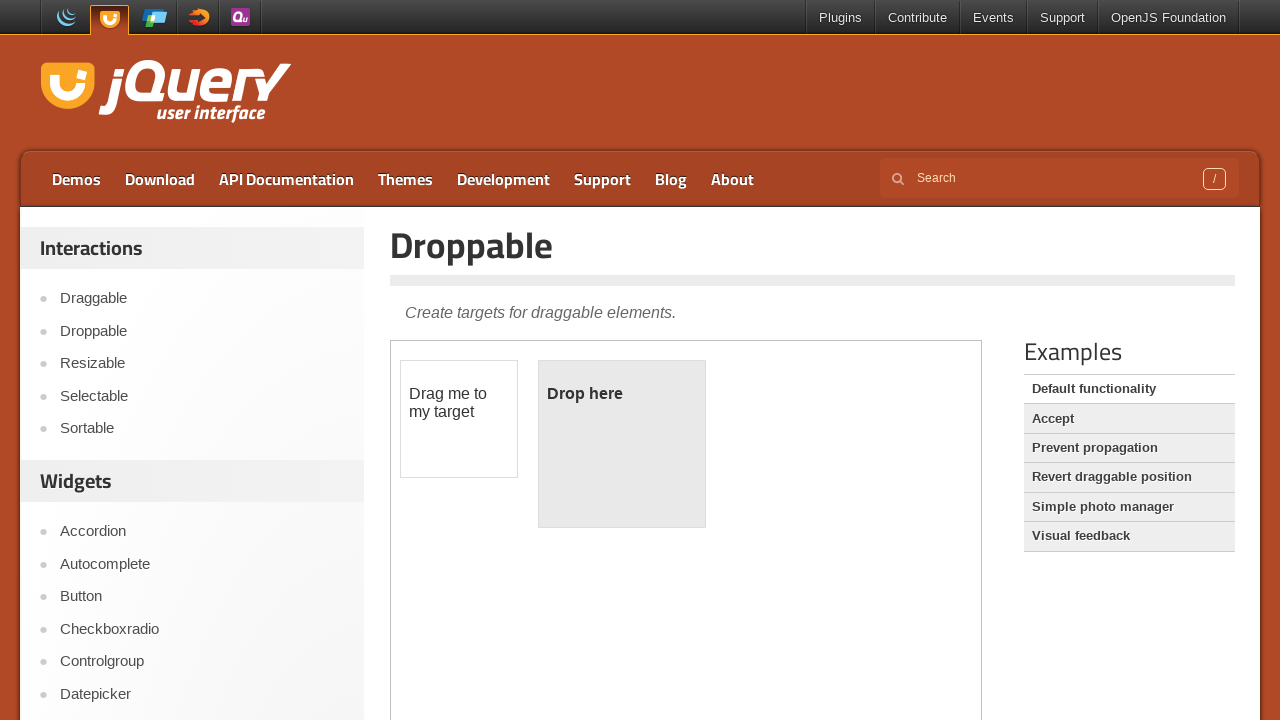

Located the droppable target element with id 'droppable'
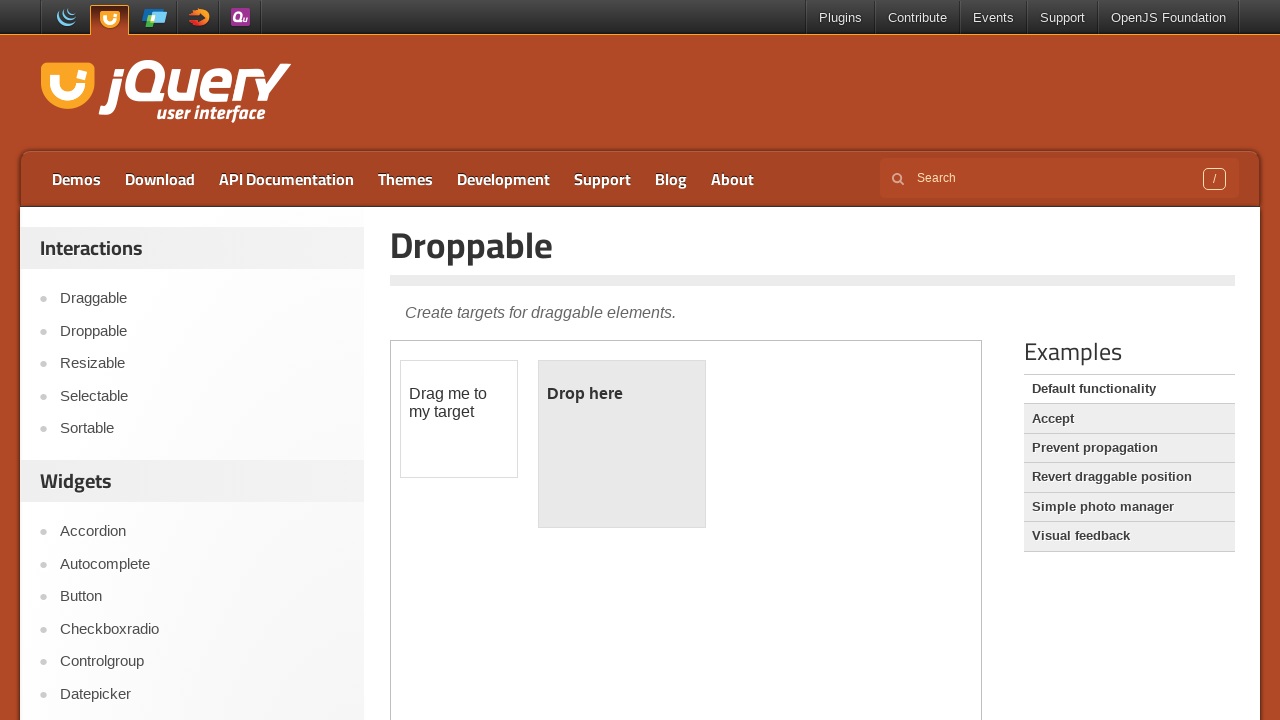

Dragged element from source location and dropped it onto the droppable target area at (622, 444)
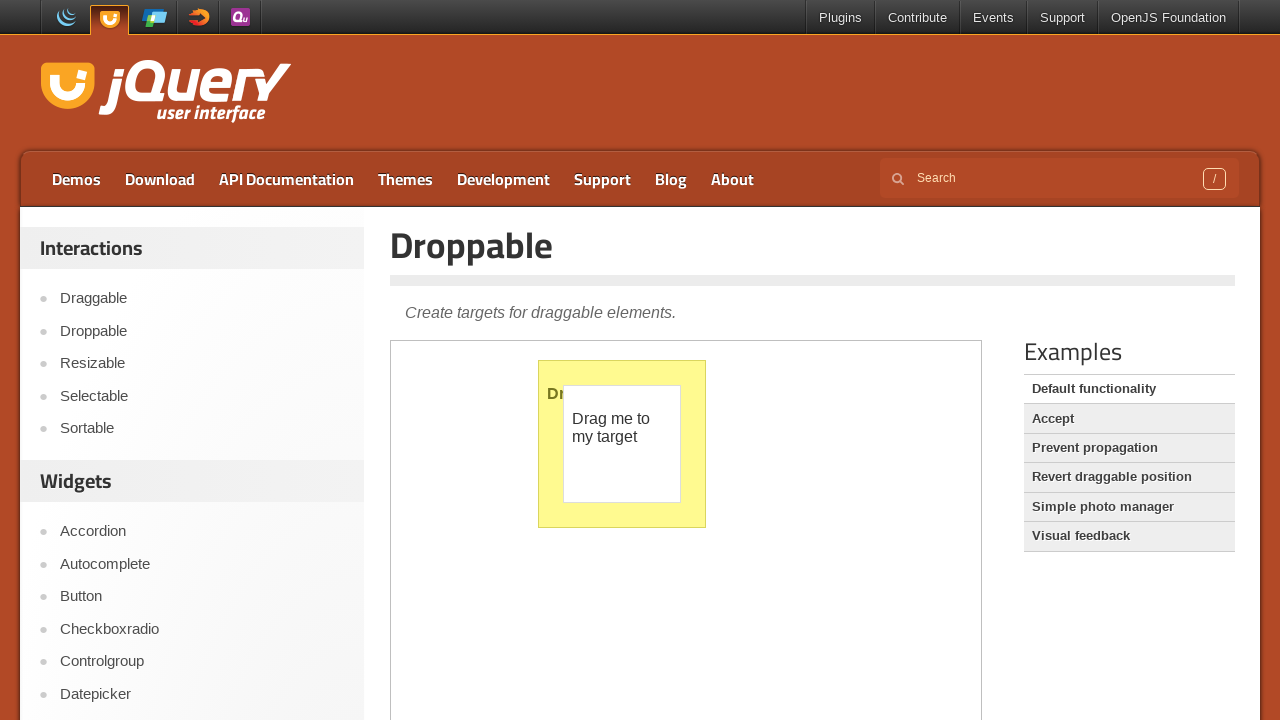

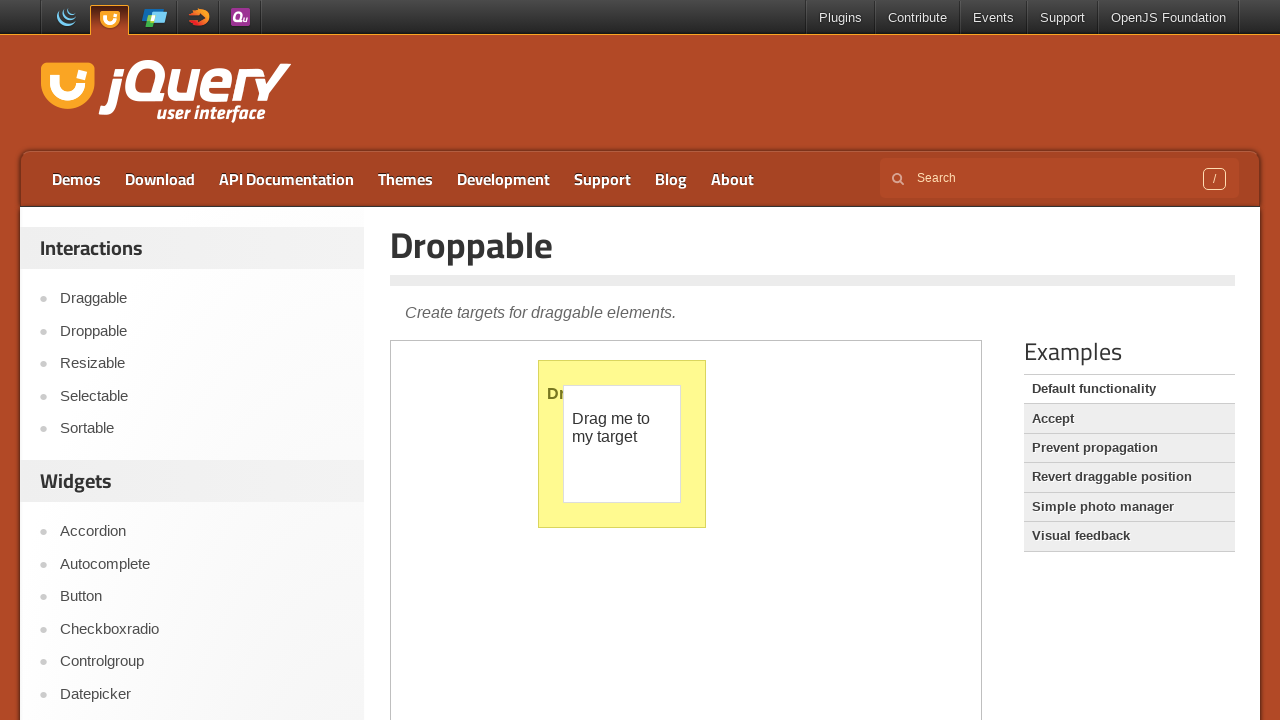